Tests a GitHub Pages participant registration form by filling in a participant name and clicking the join button, then verifying the registration was successful by checking the participant count display.

Starting URL: https://ico1036.github.io/jw_run

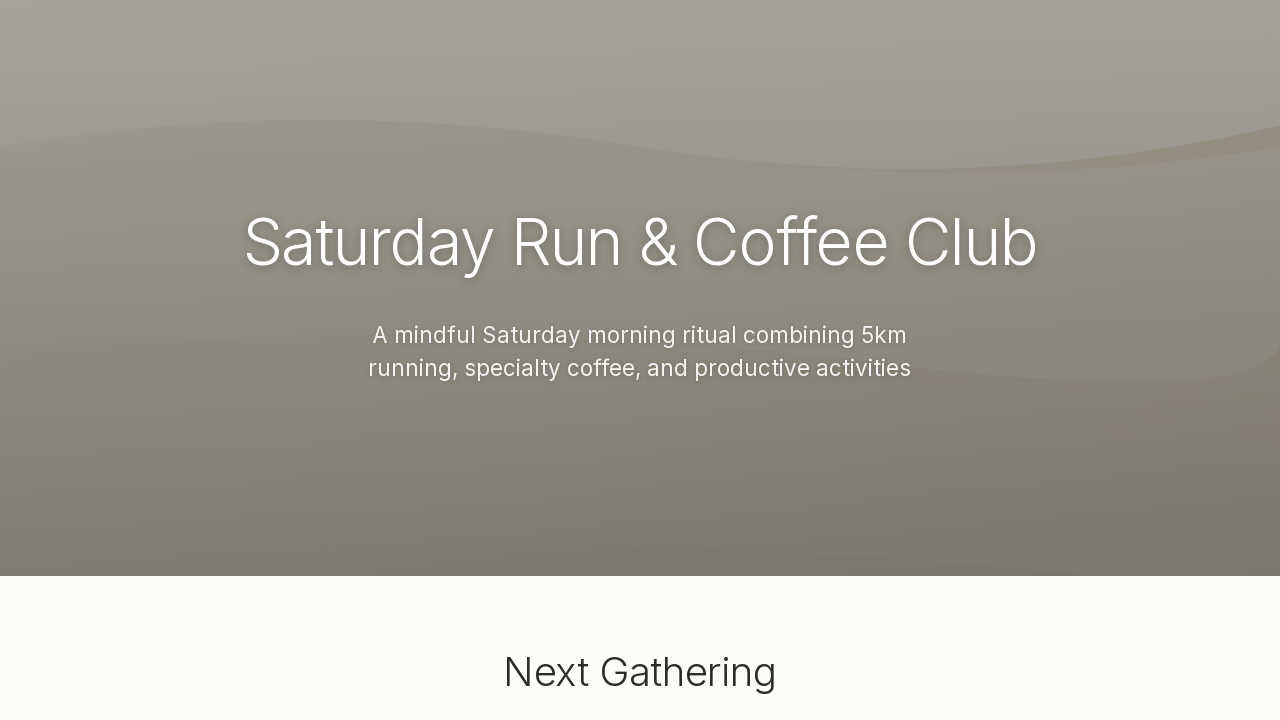

Waited for page to reach networkidle state
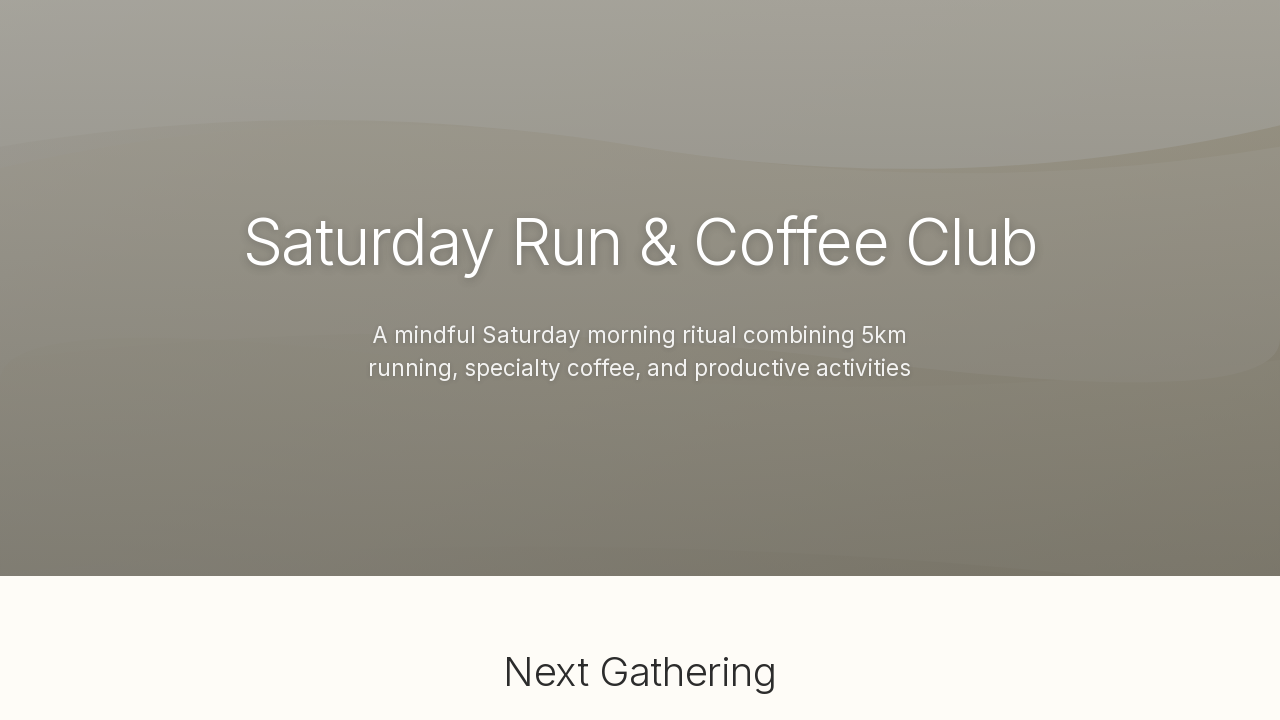

Waited 3 seconds for page elements to fully initialize
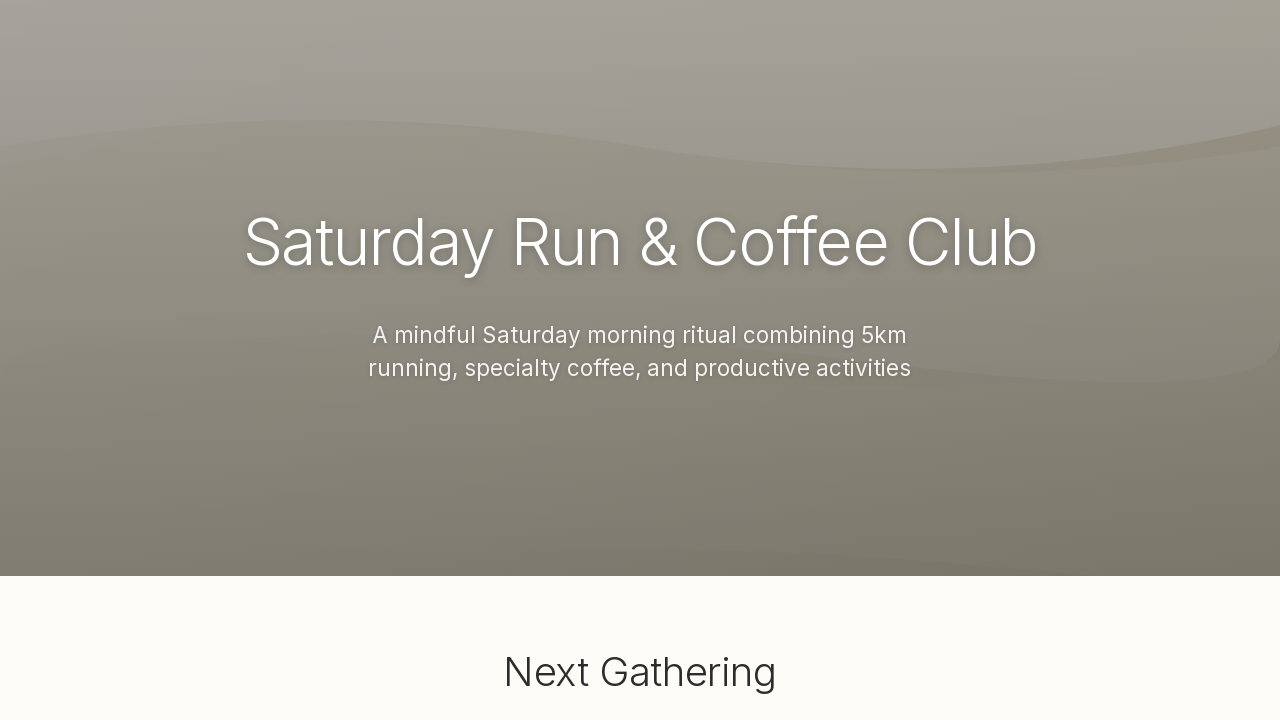

Filled participant name field with 'GitHubTest_142536' on #participantName
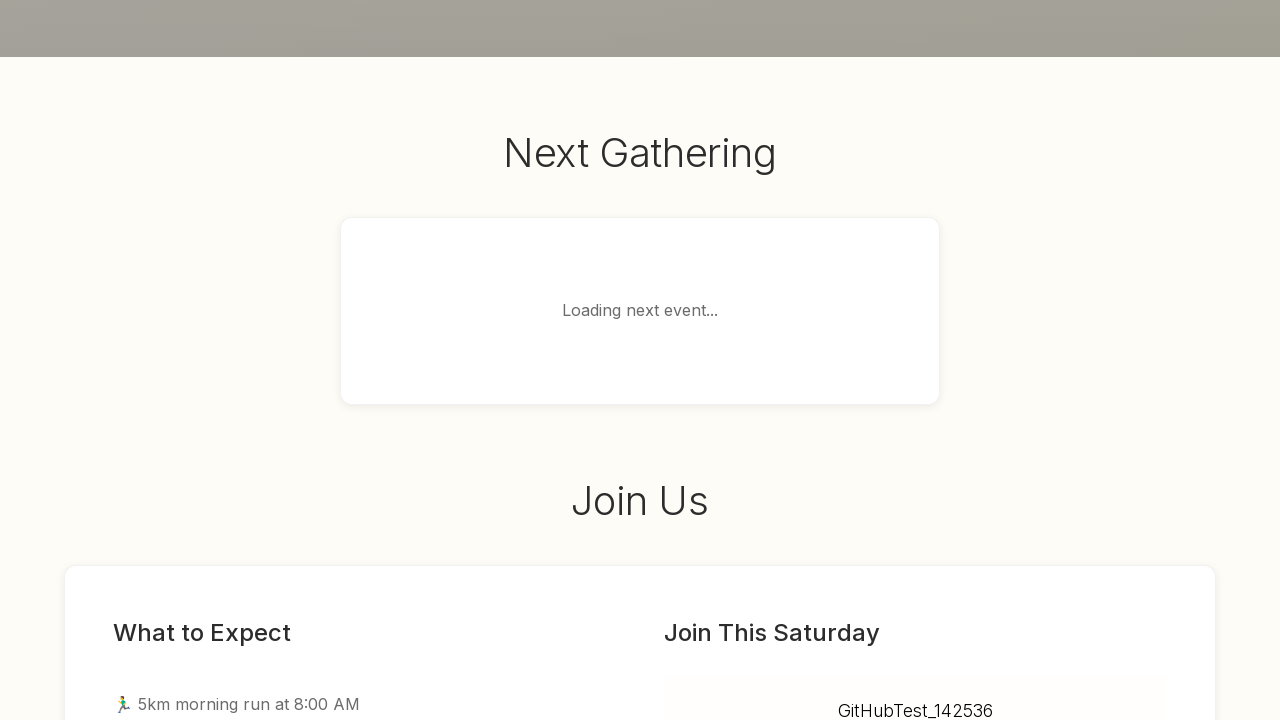

Clicked join button to submit participant registration at (916, 360) on #joinBtn
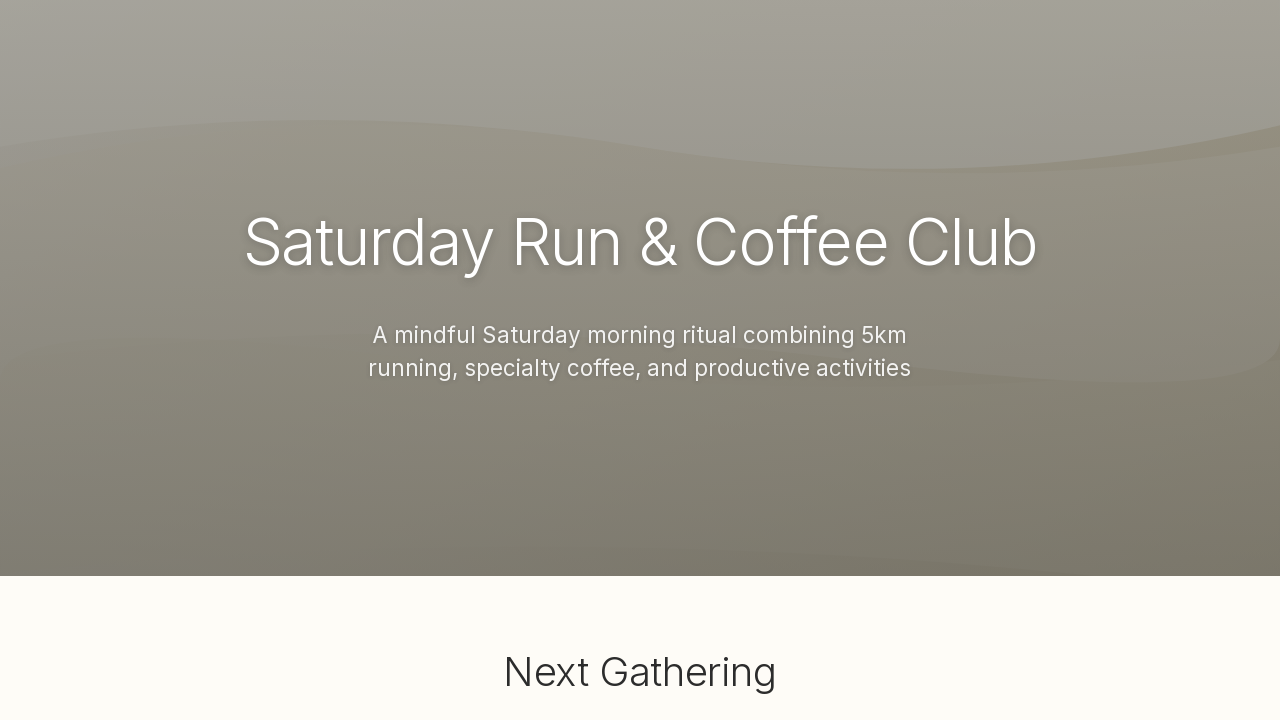

Waited 2 seconds for registration to process
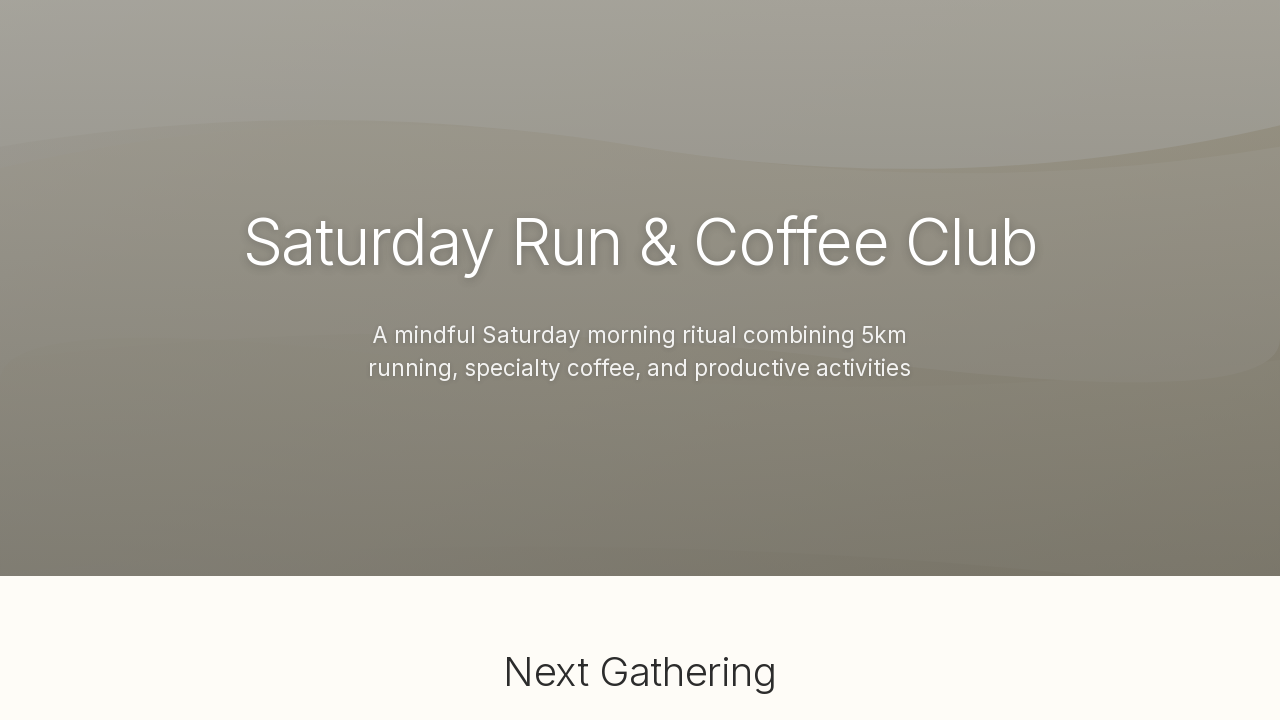

Verified participant count display is visible on the page
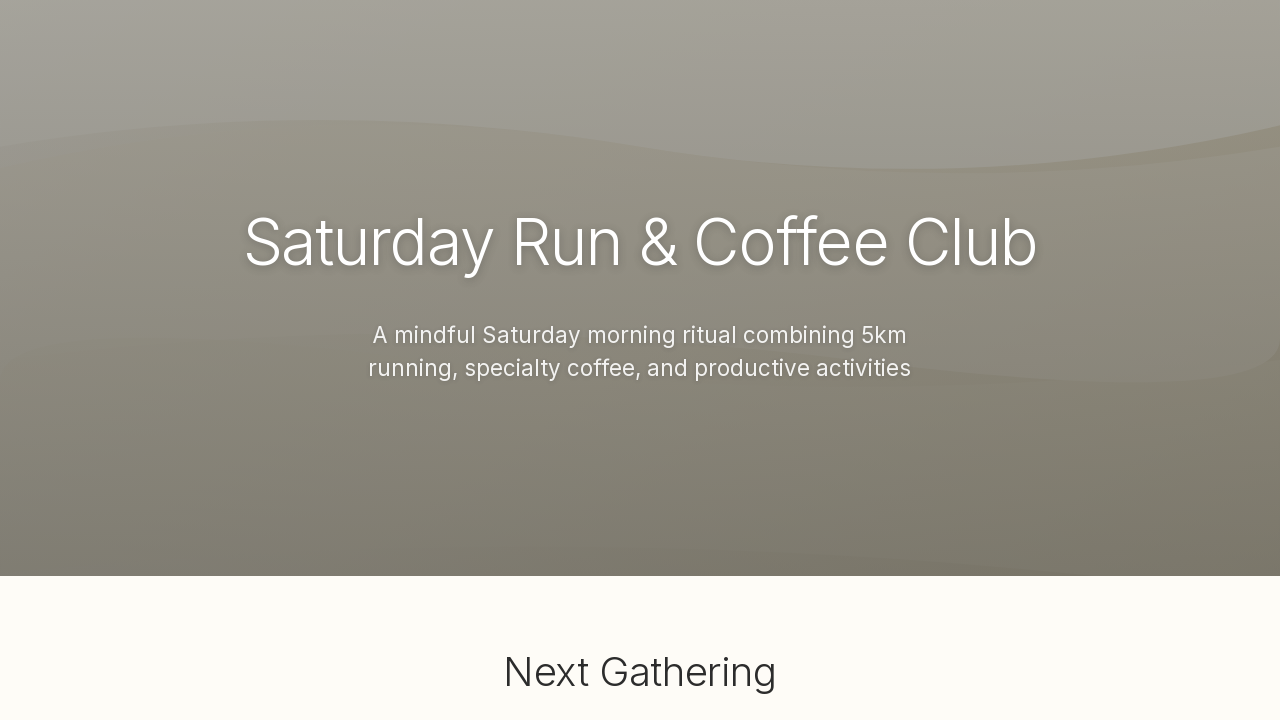

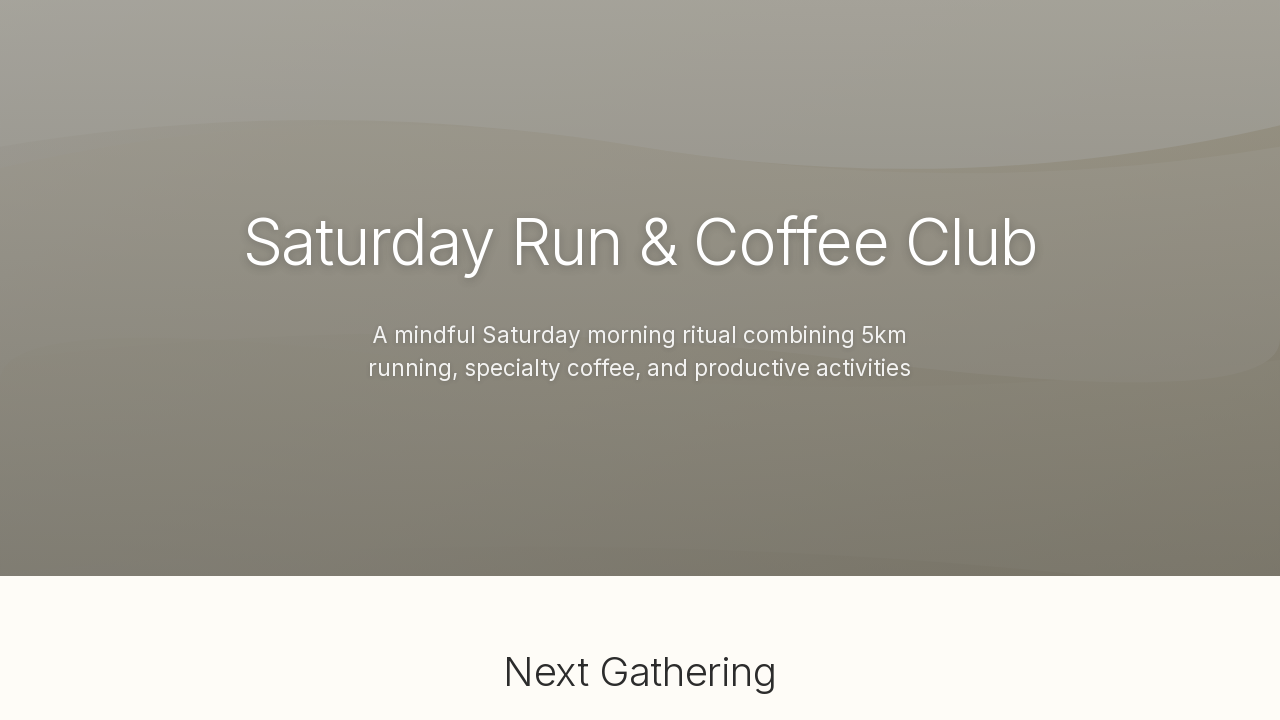